Navigates to MSJC college calendar page, clicks to view events for the next 365 days, and waits for the event listings to load.

Starting URL: https://calendar.msjc.edu/?view=list&search=y

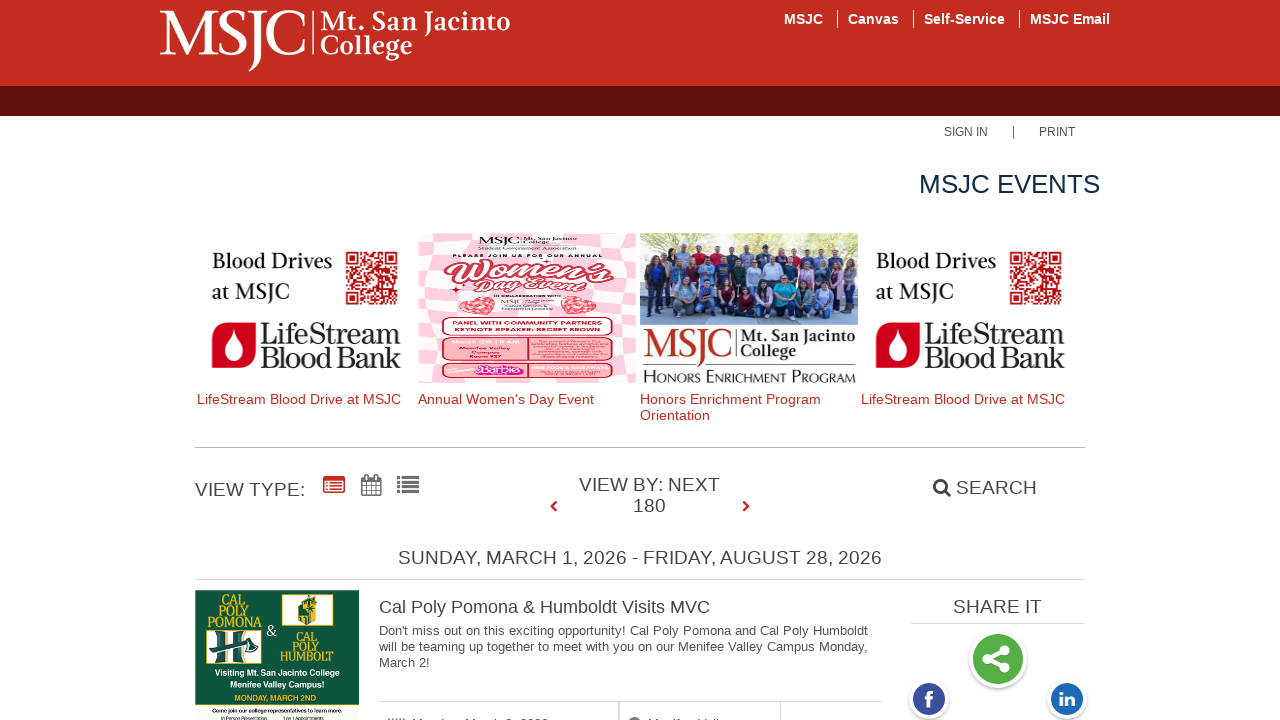

Clicked to view events for the next 365 days using JavaScript postback
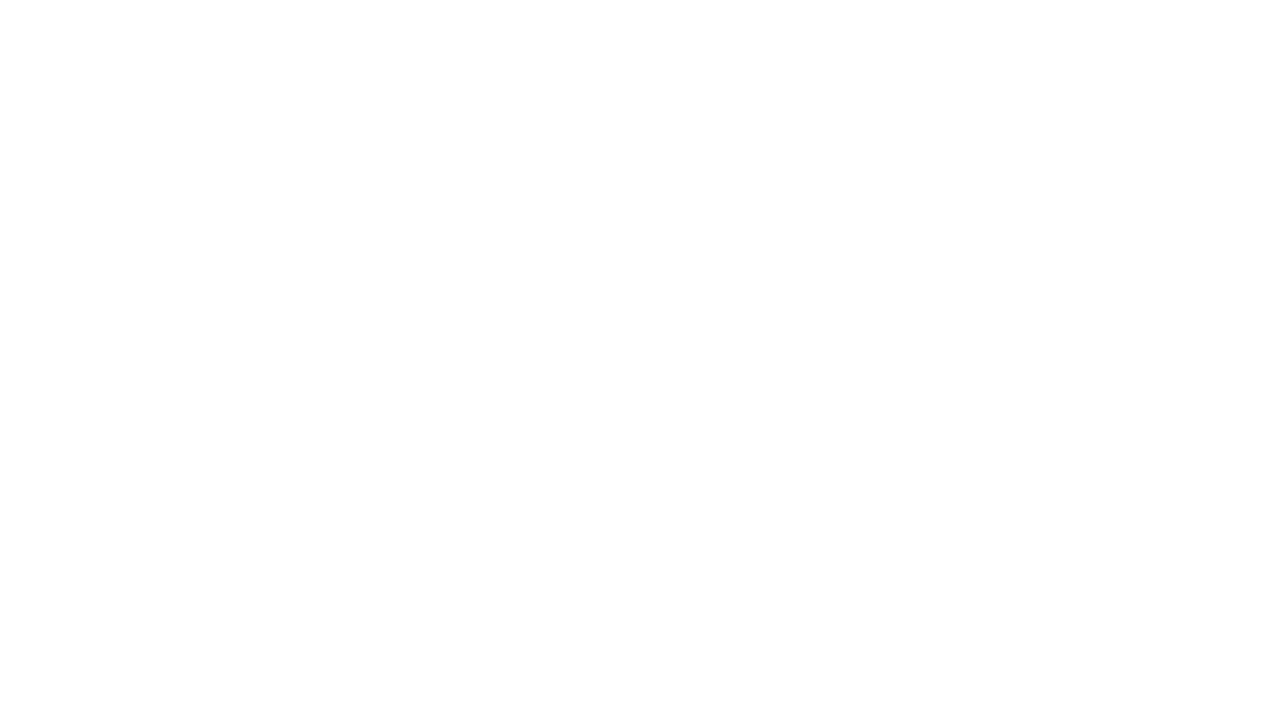

Event listings container loaded
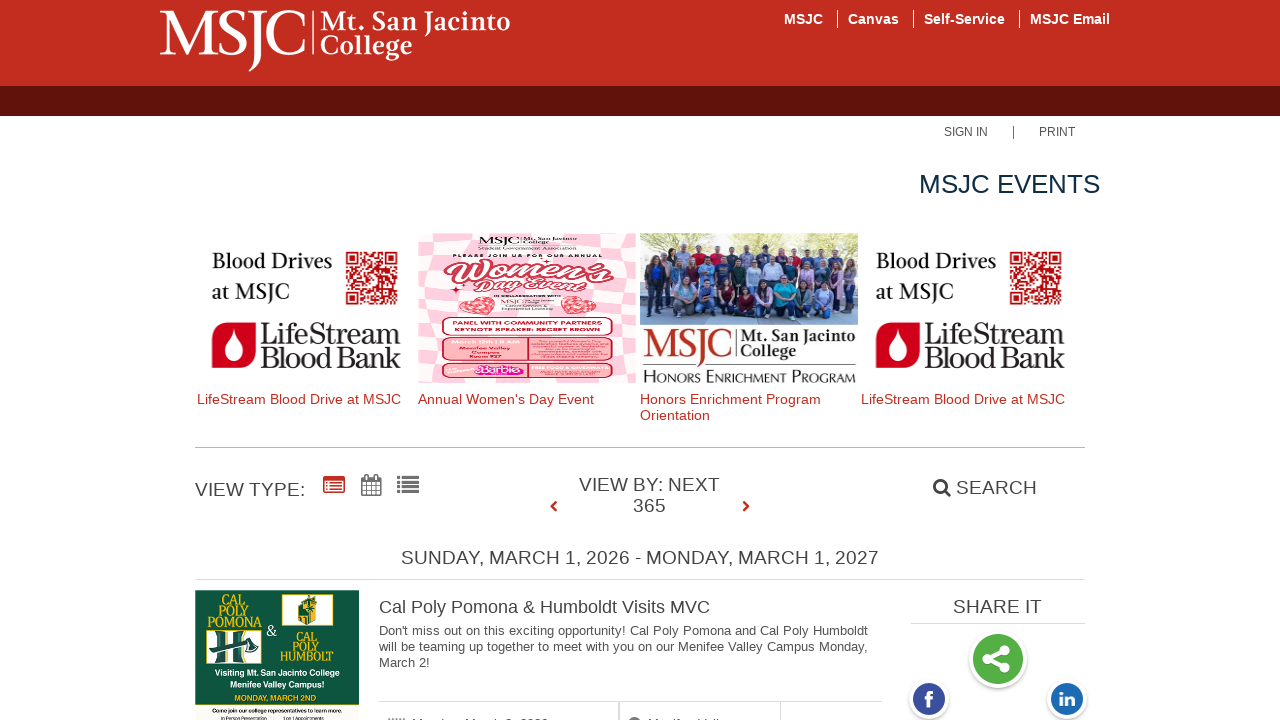

Main content area with event details loaded
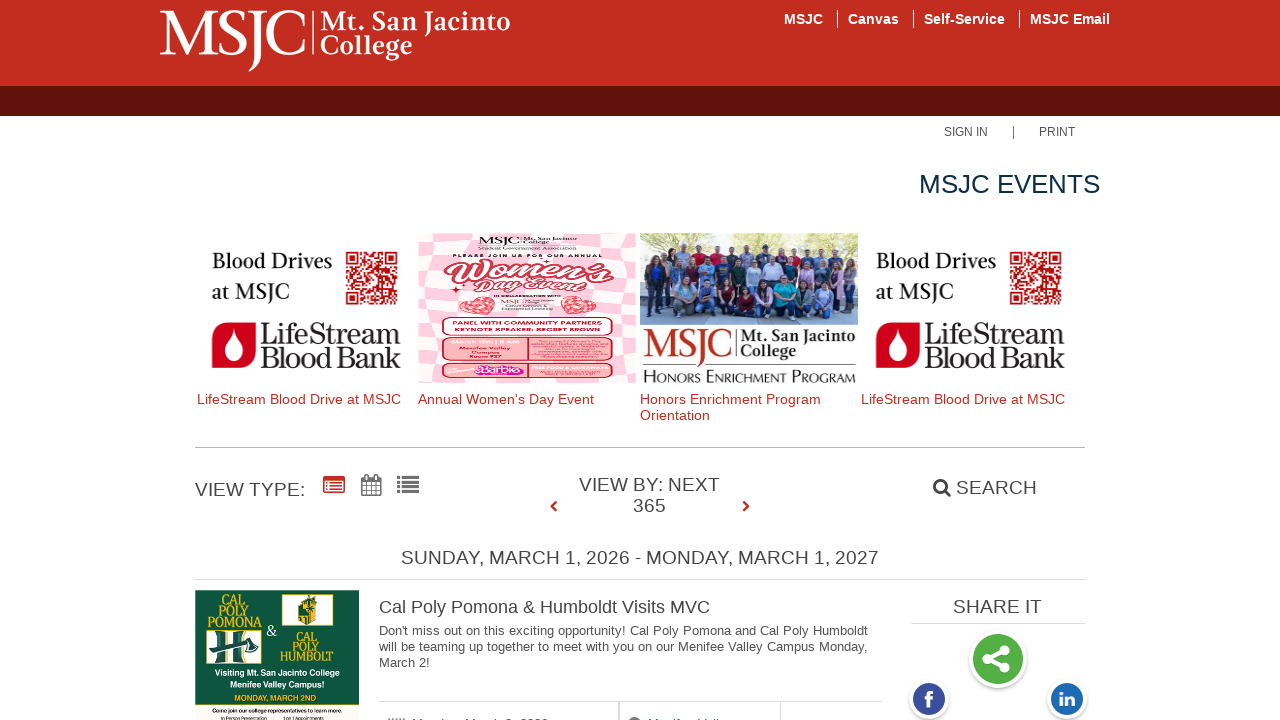

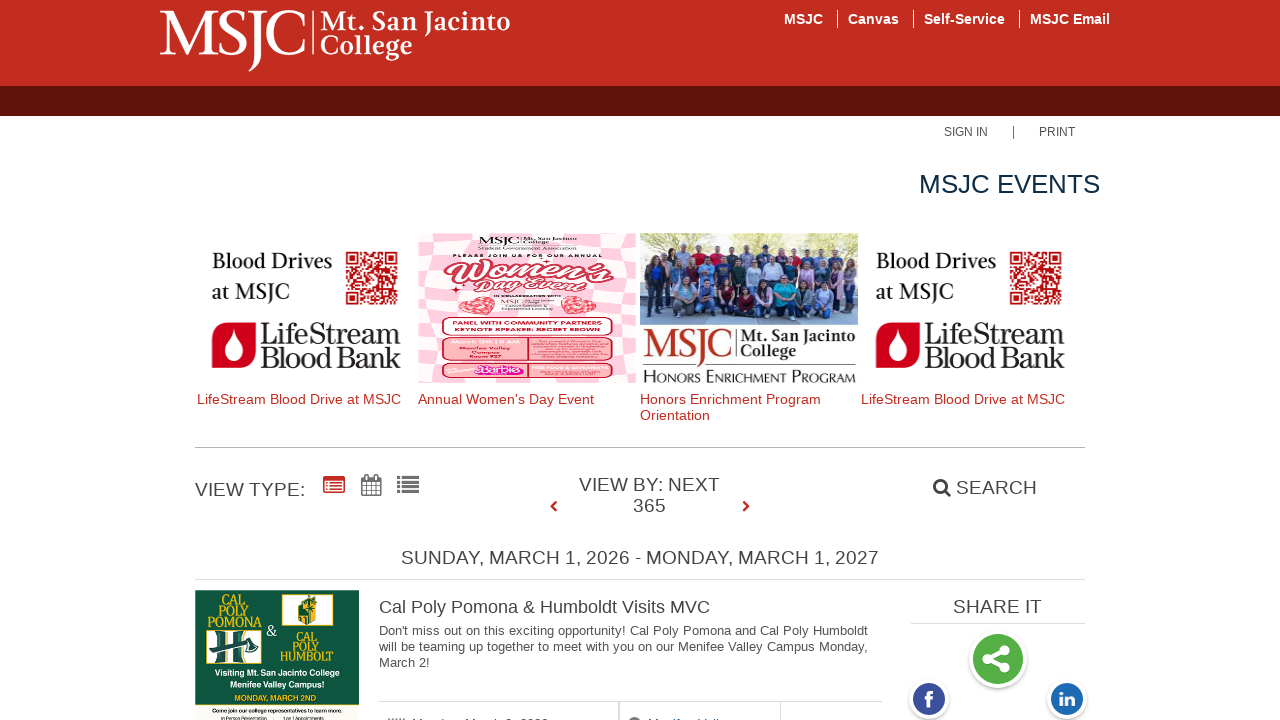